Waits for price to reach $100, clicks book button, solves a math problem and submits the answer

Starting URL: http://suninjuly.github.io/explicit_wait2.html

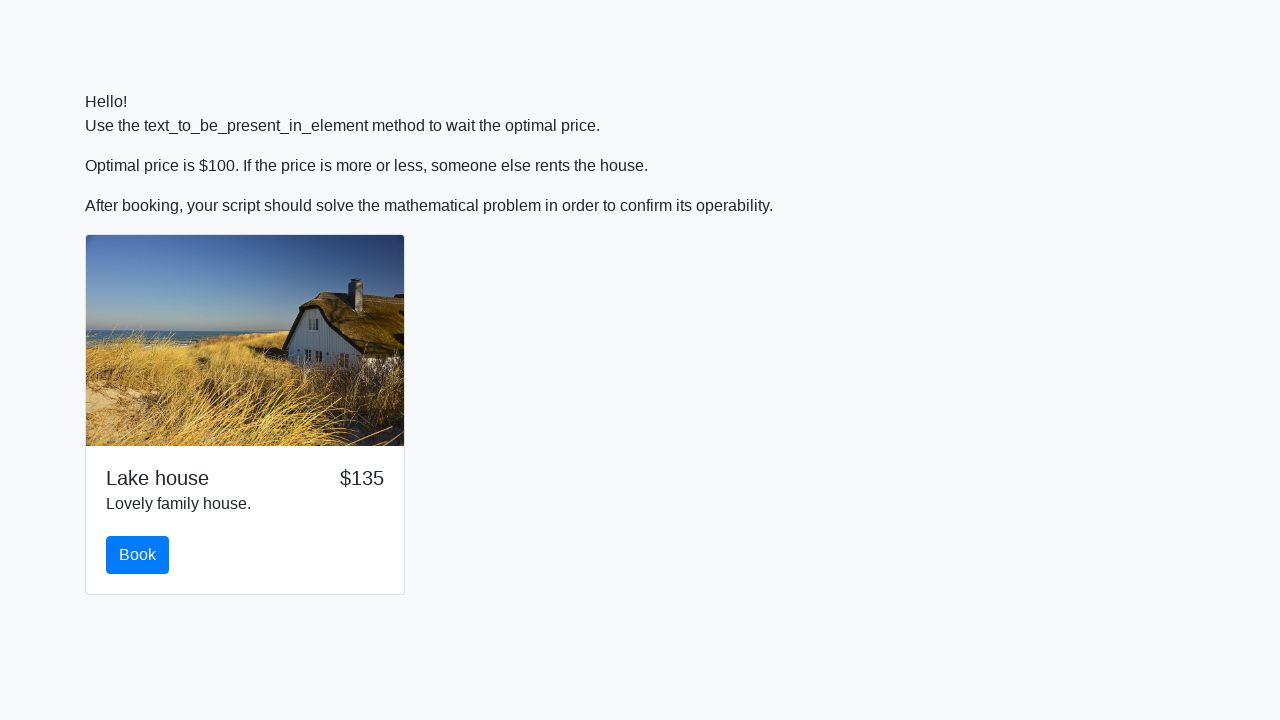

Waited for price to reach $100
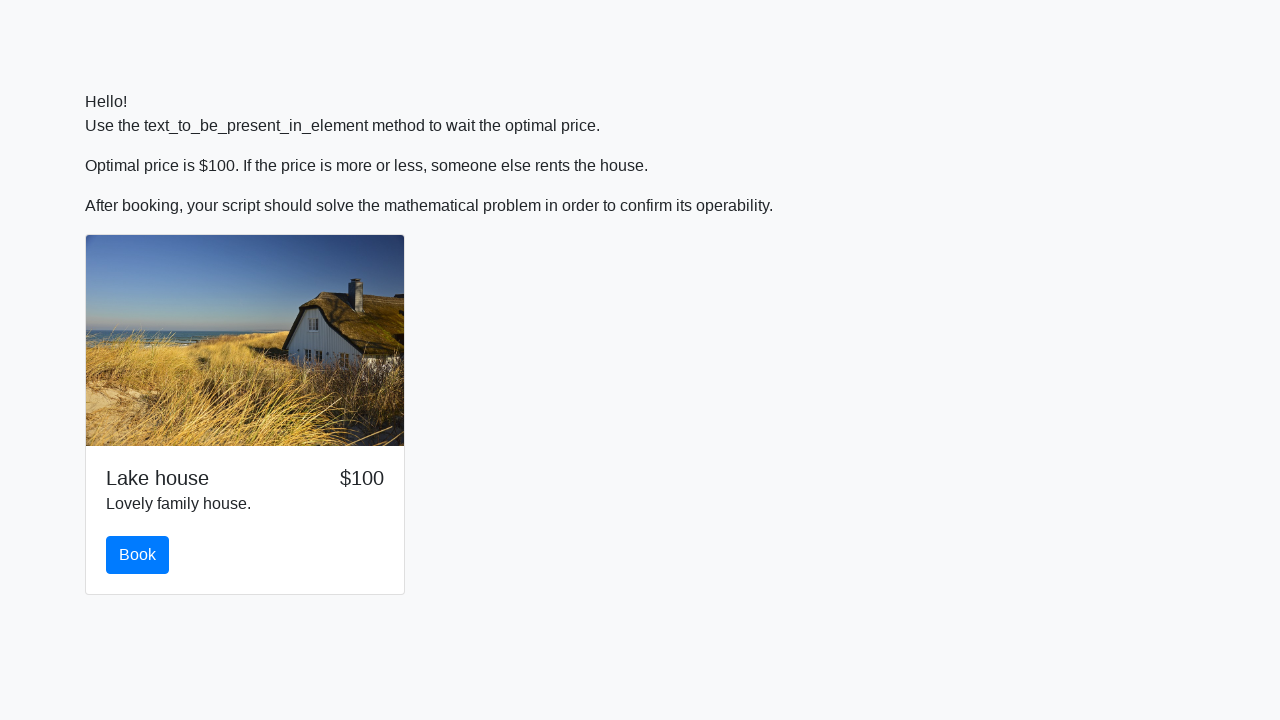

Clicked the book button at (138, 555) on #book
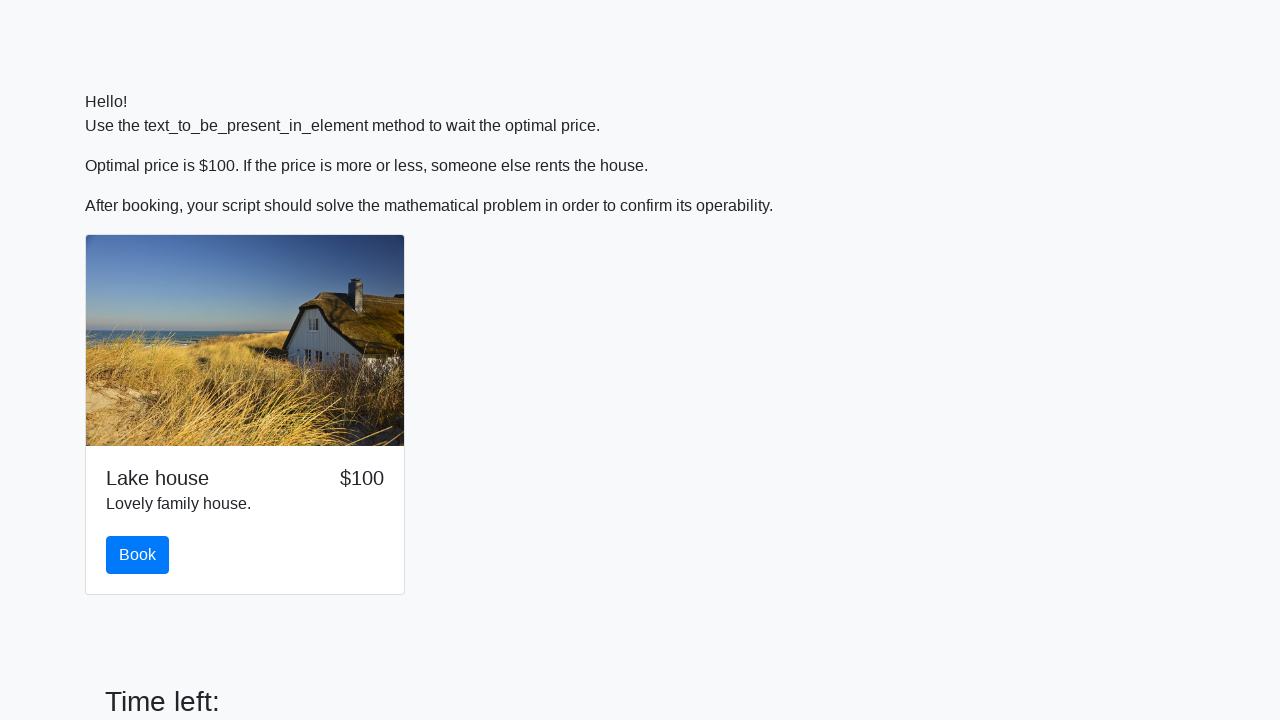

Retrieved x value from page: 856
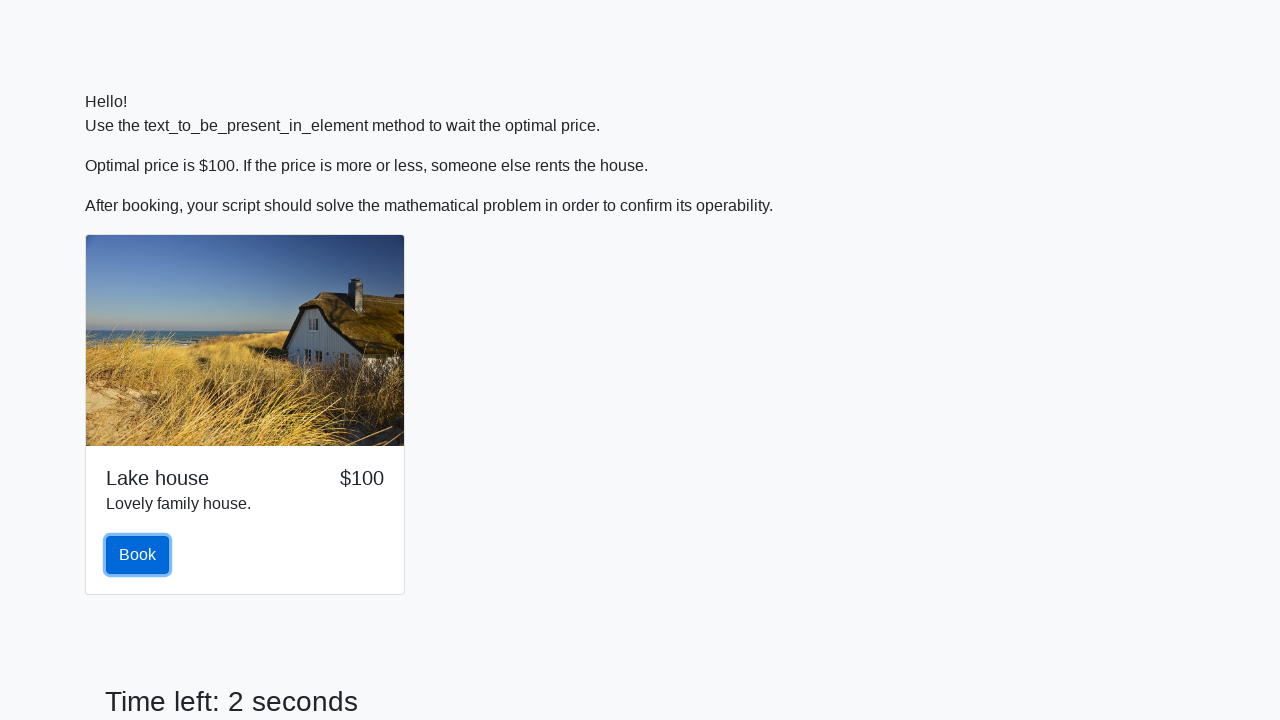

Calculated math problem answer: 2.4813746527402425
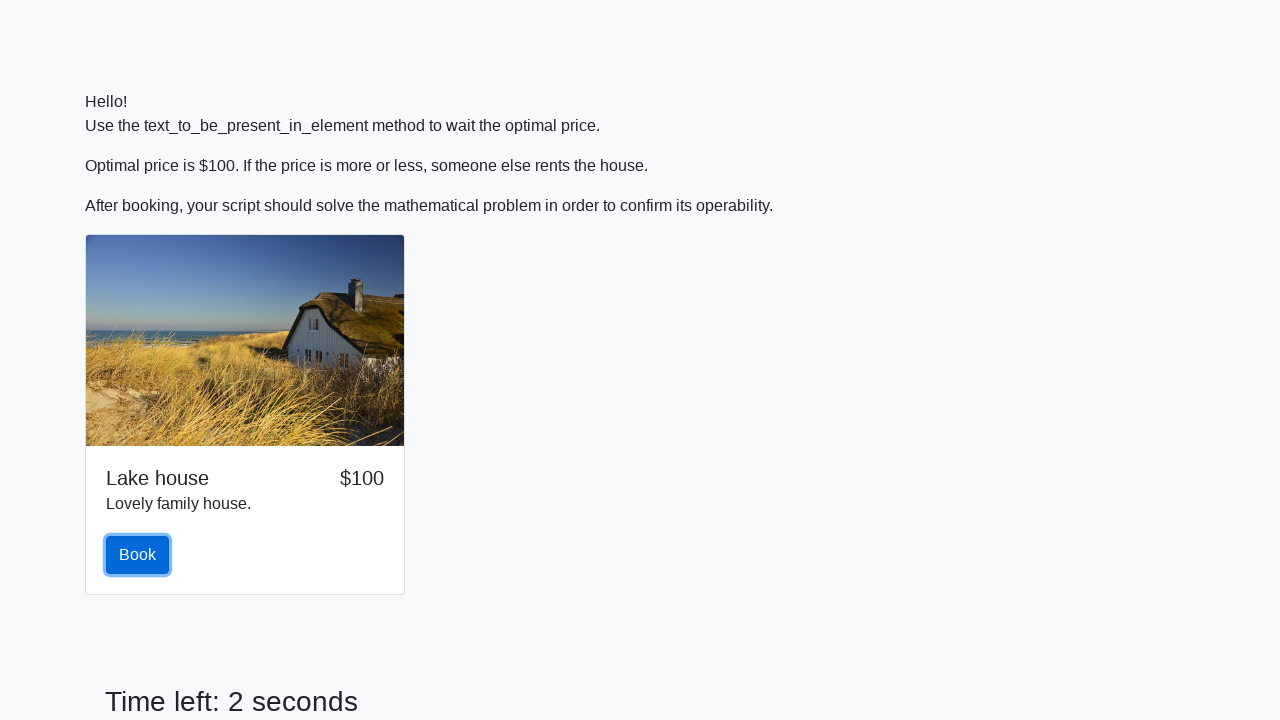

Filled in the calculated answer on #answer
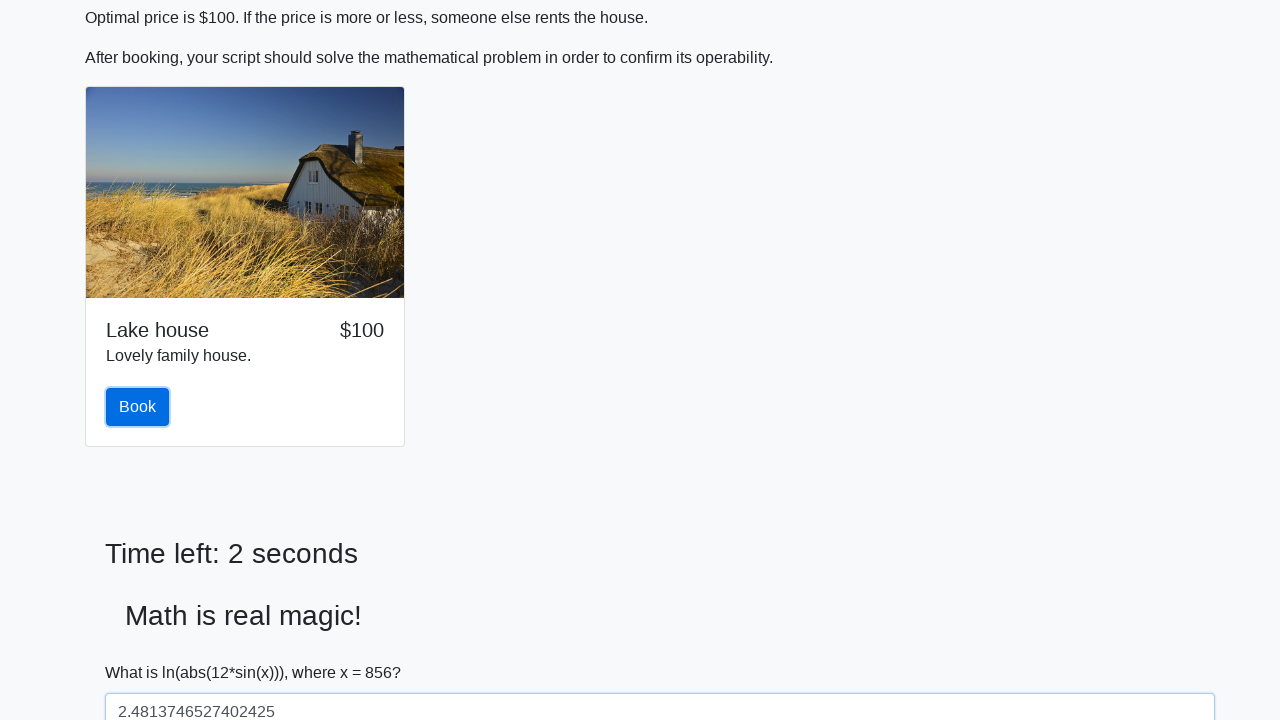

Submitted the solution at (143, 651) on #solve
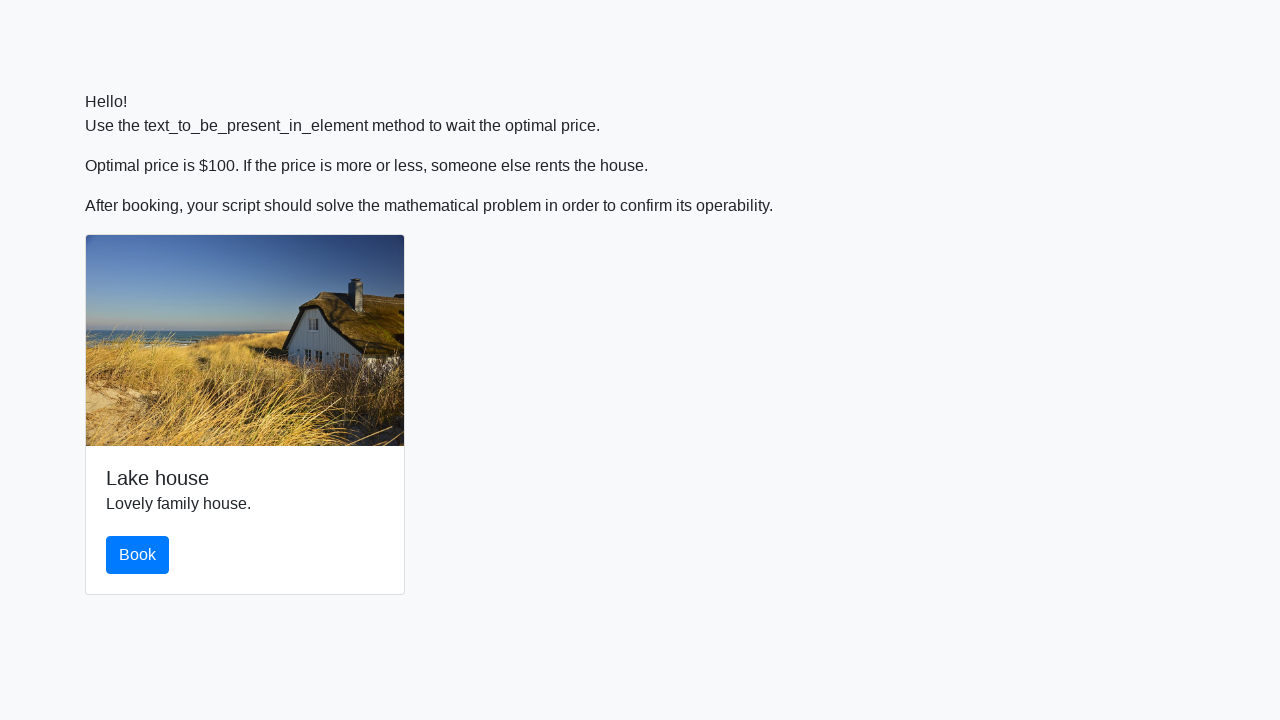

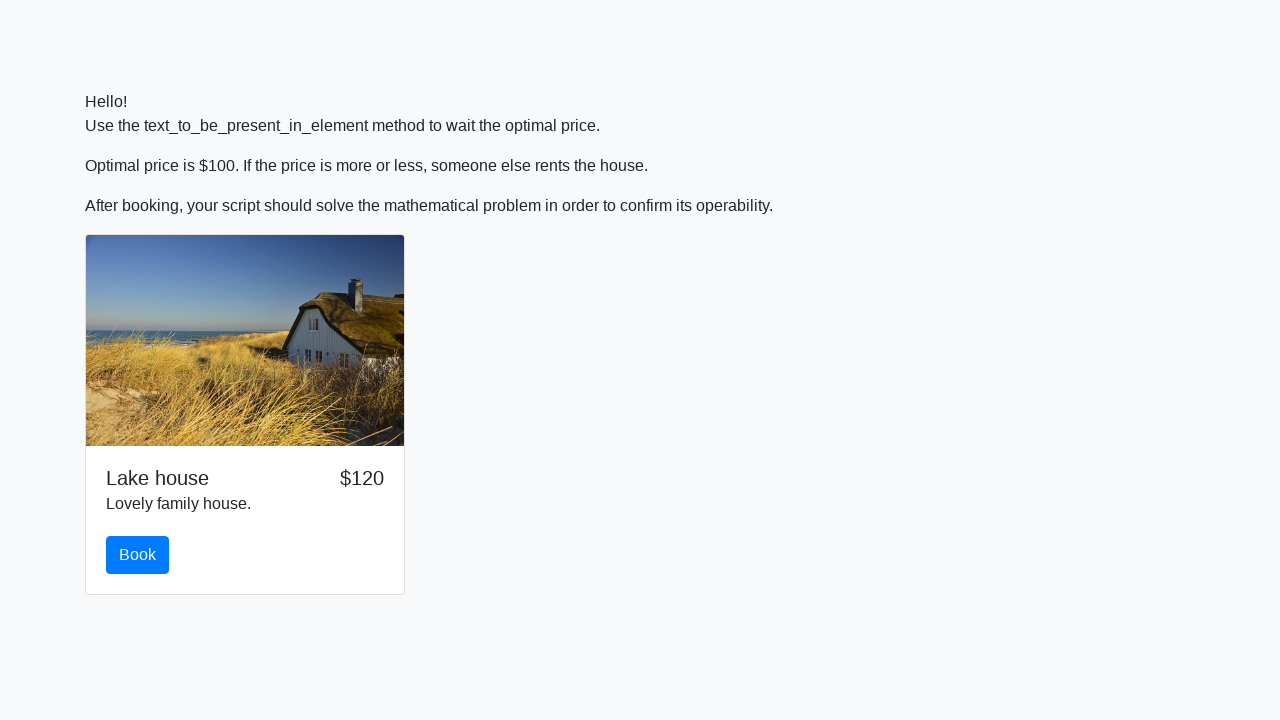